Tests JavaScript prompt alert by clicking the prompt button, entering text, accepting it, and verifying the entered text is displayed

Starting URL: http://practice.cydeo.com/javascript_alerts

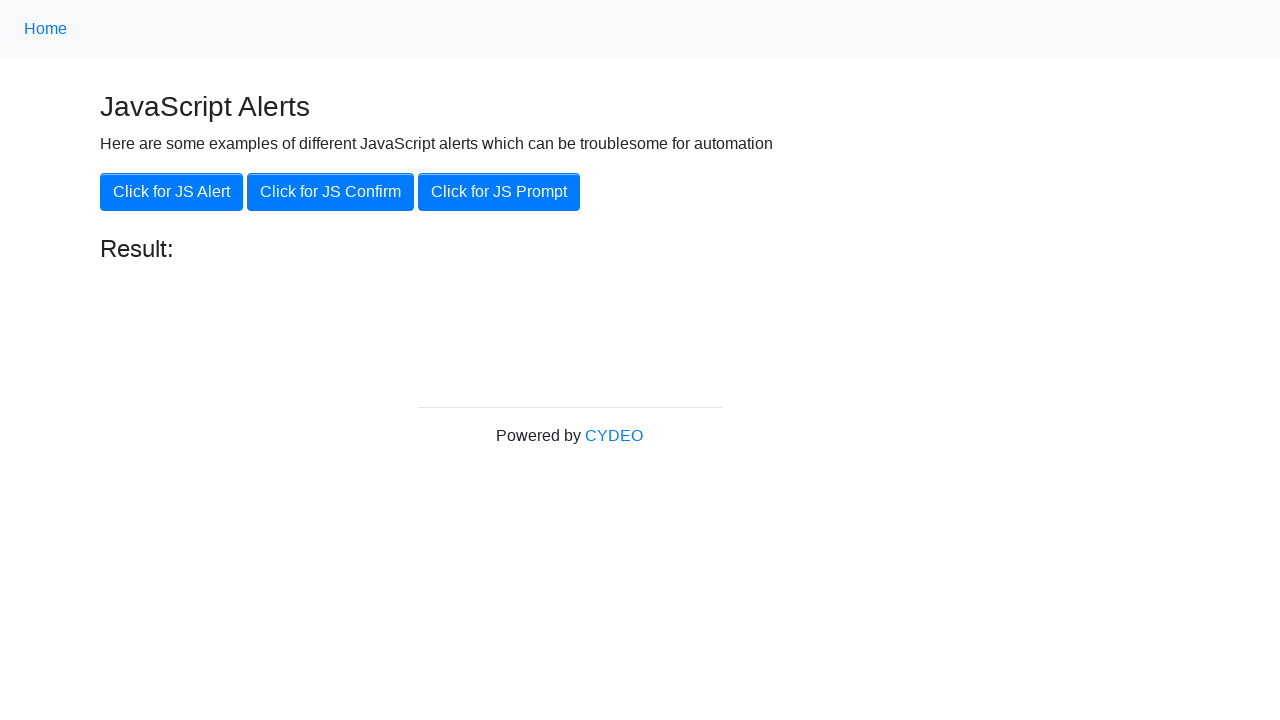

Set up dialog handler to accept prompt with 'hello'
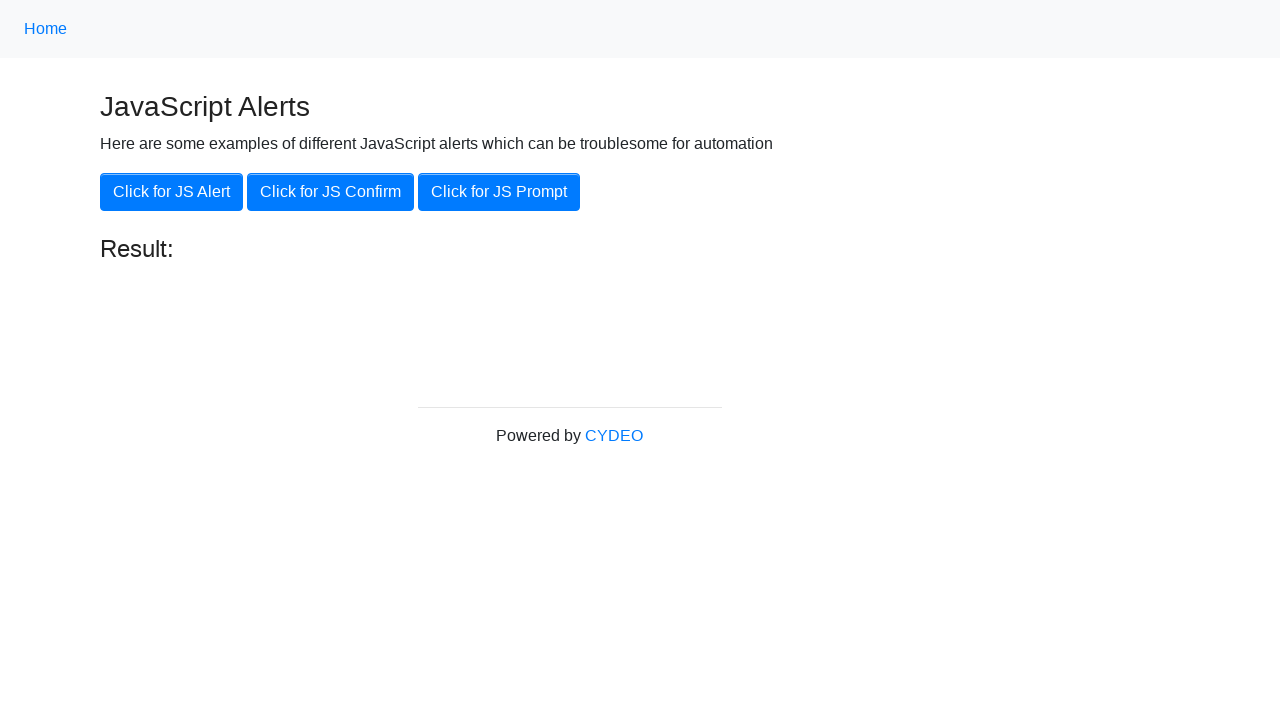

Clicked the 'Click for JS Prompt' button at (499, 192) on xpath=//button[@onclick='jsPrompt()']
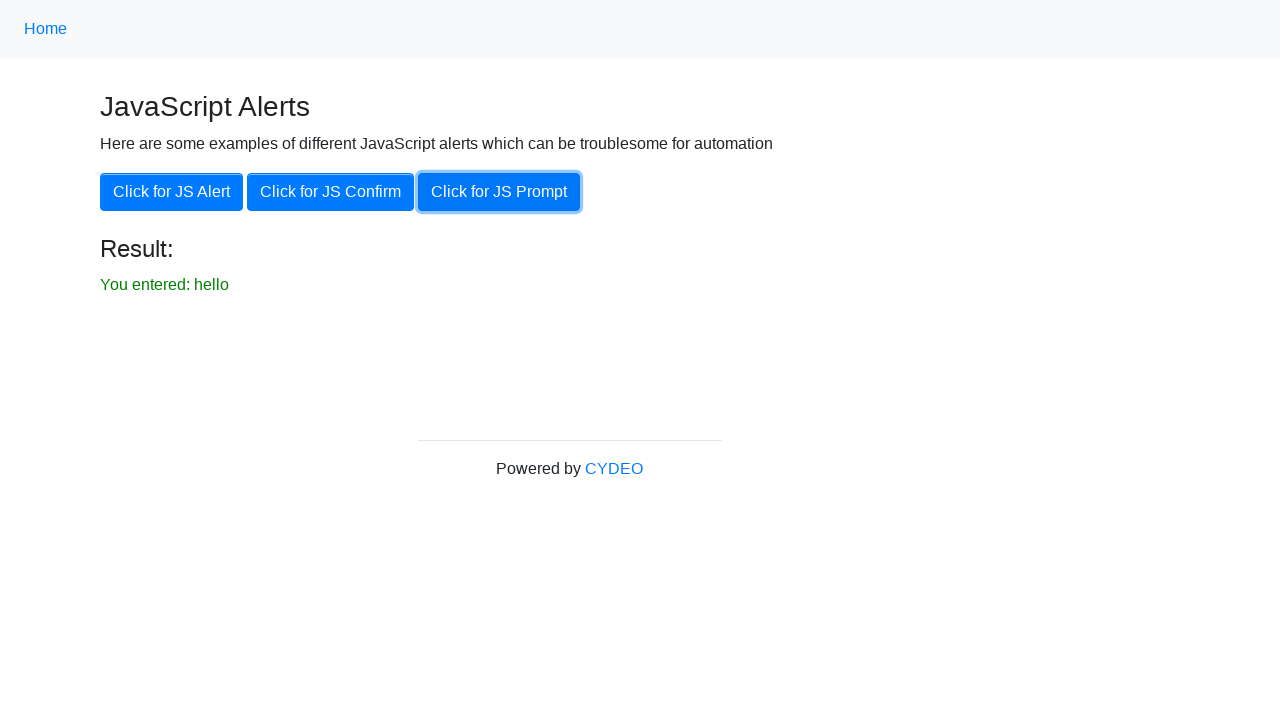

Result element appeared on page
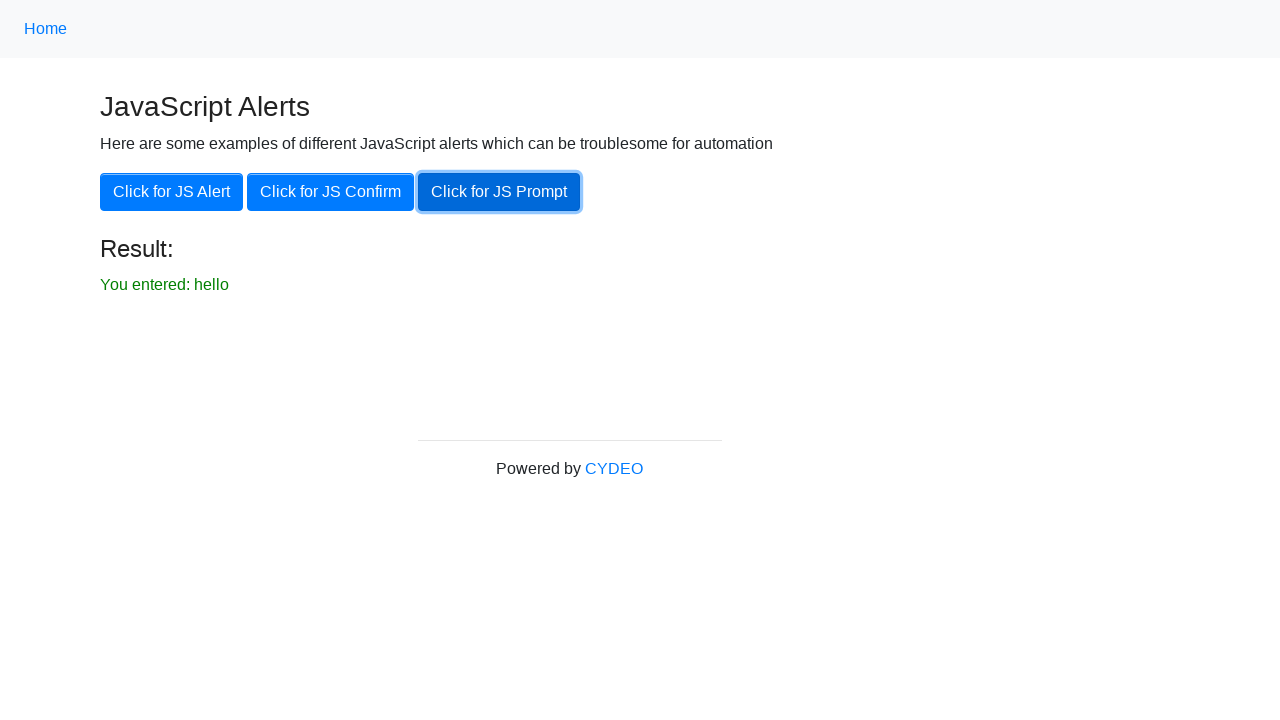

Retrieved result text from page
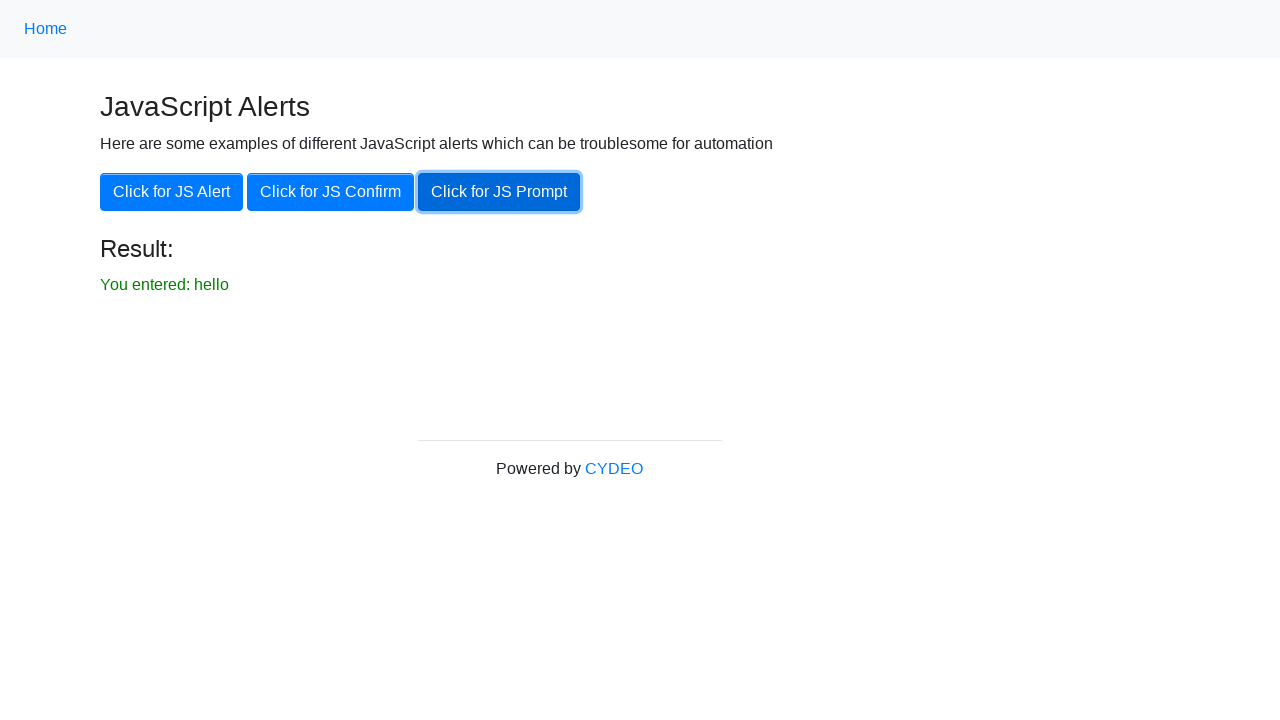

Verified that result text matches expected value 'You entered: hello'
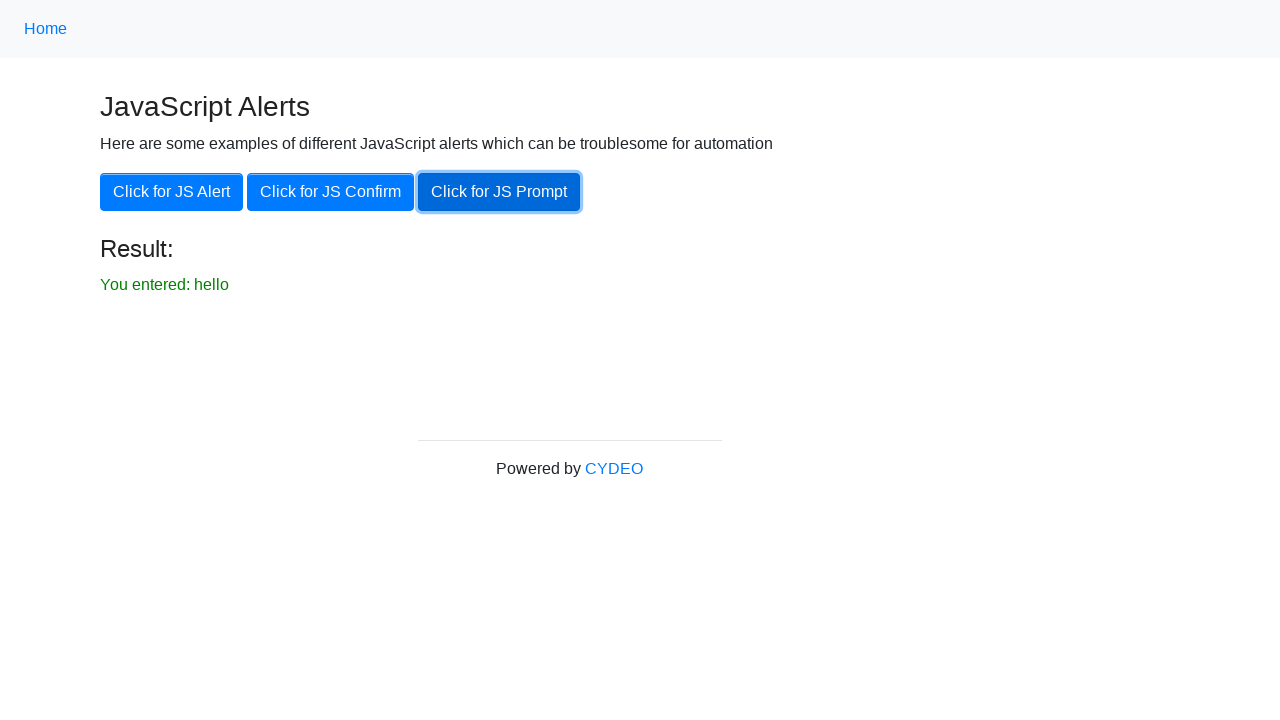

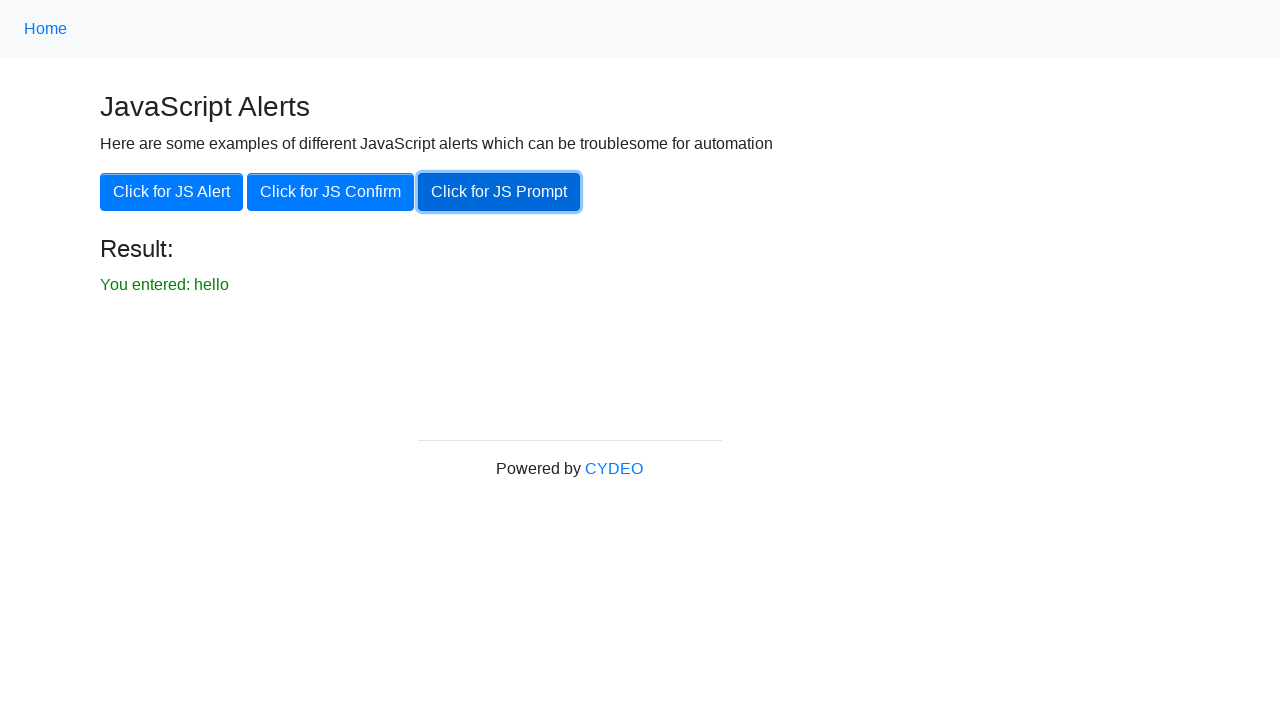